Tests date/time form with date one day in future

Starting URL: http://testingchallenges.thetestingmap.org/challenge6.php

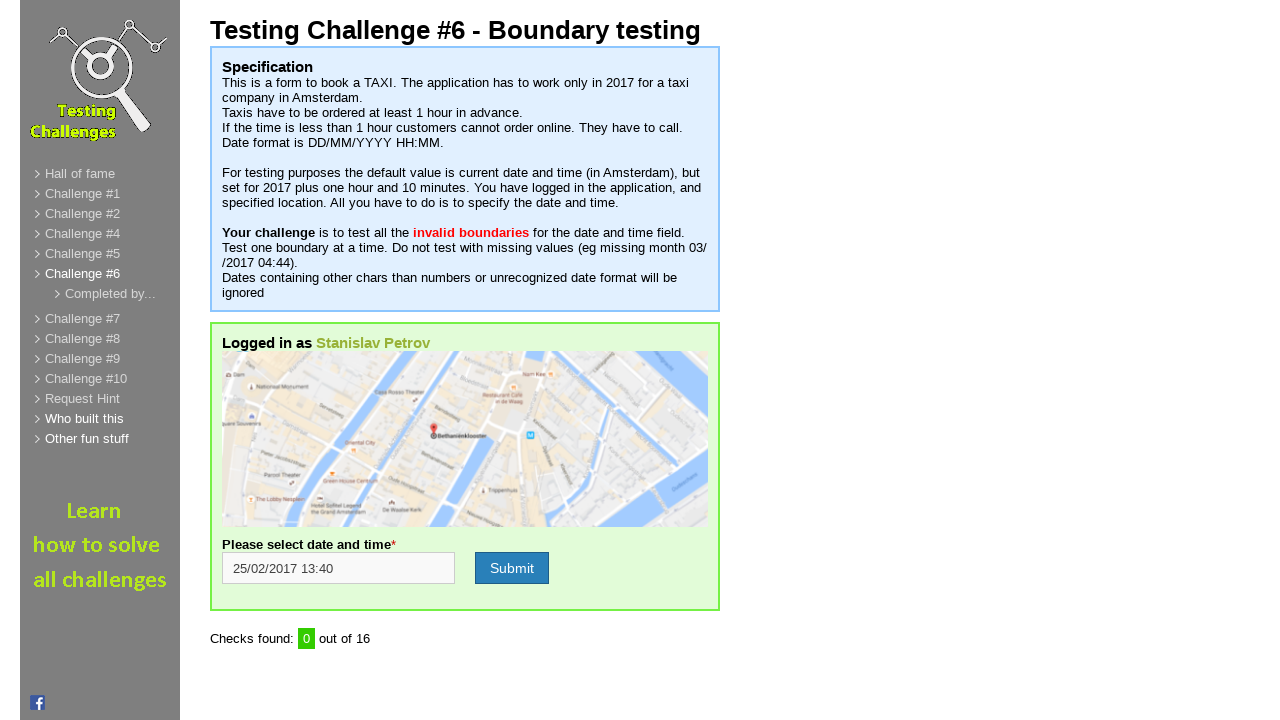

Filled date_time field with '16/03/2017 18:38' (date one day in future) on input[name='date_time']
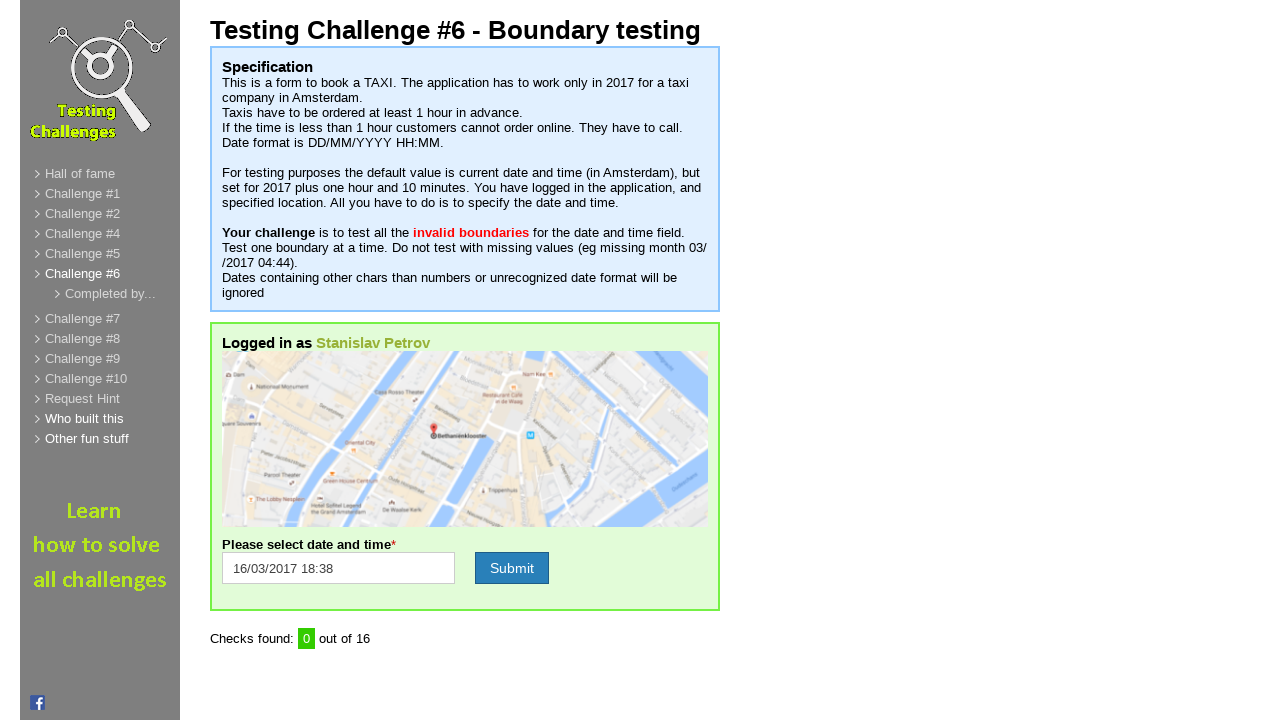

Clicked form submit button at (512, 568) on input[name='formSubmit']
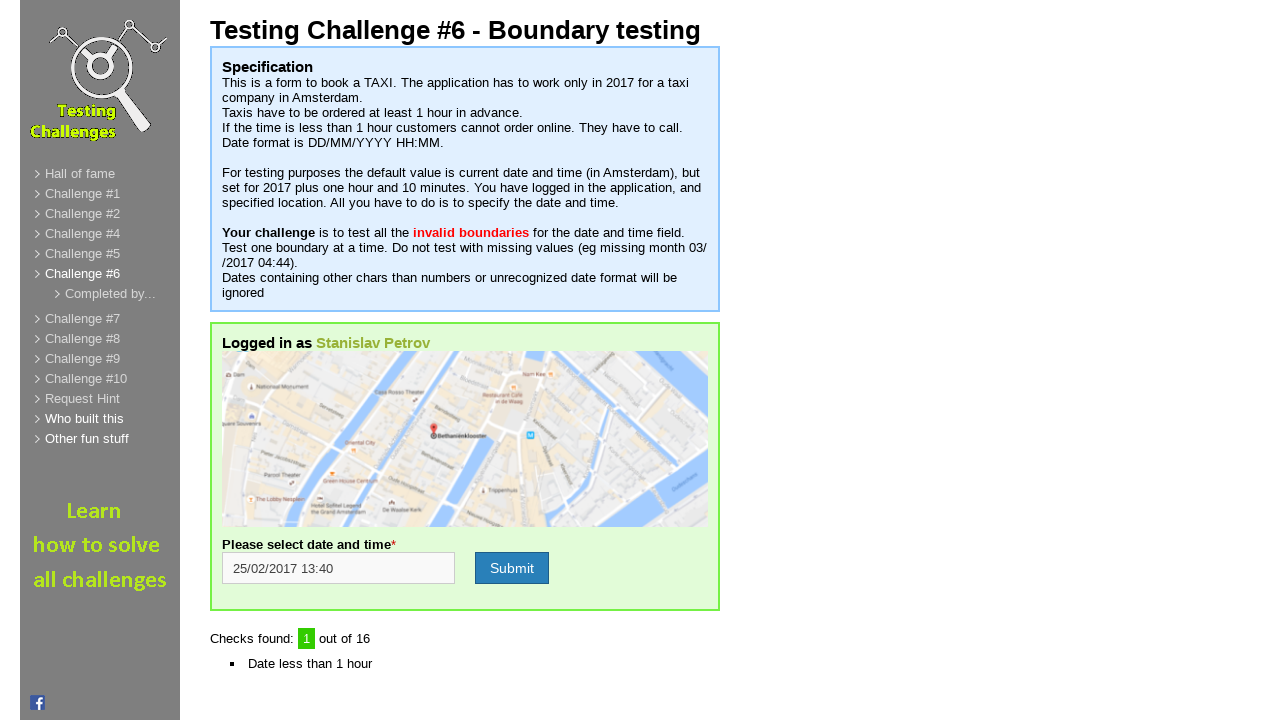

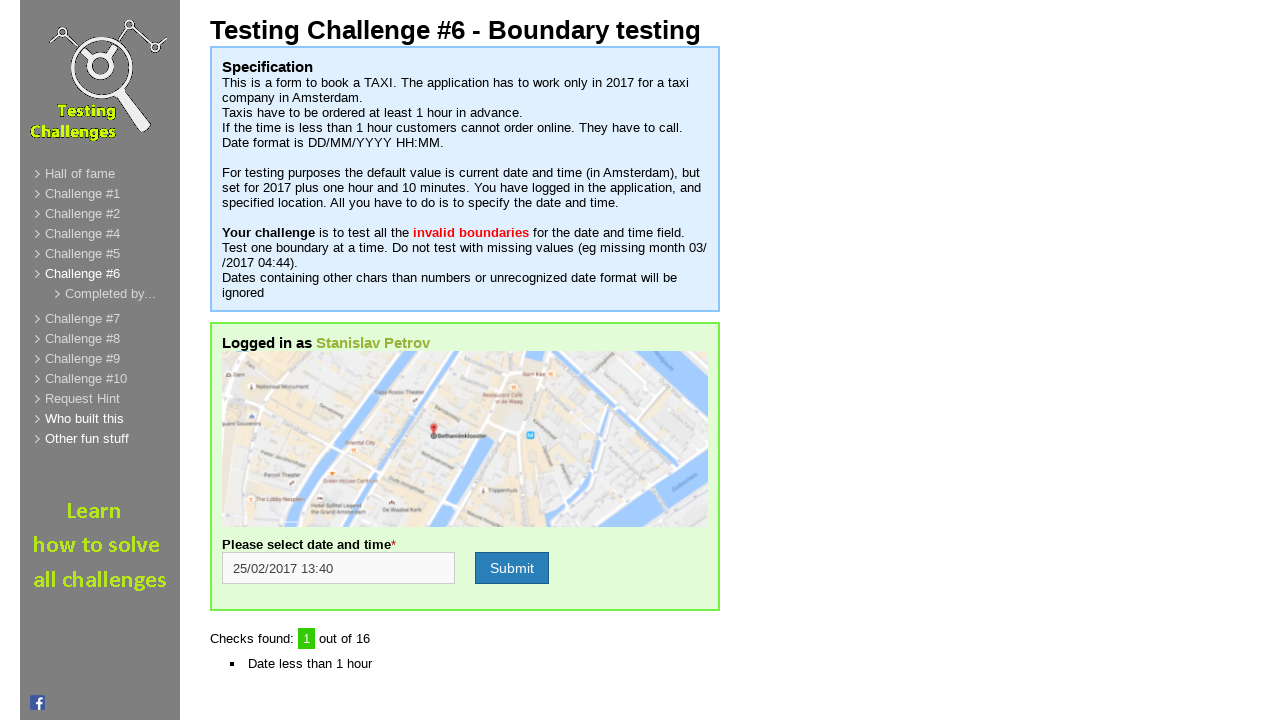